Tests a registration form by automatically filling required fields (marked with asterisks) and submitting the form

Starting URL: http://suninjuly.github.io/registration2.html

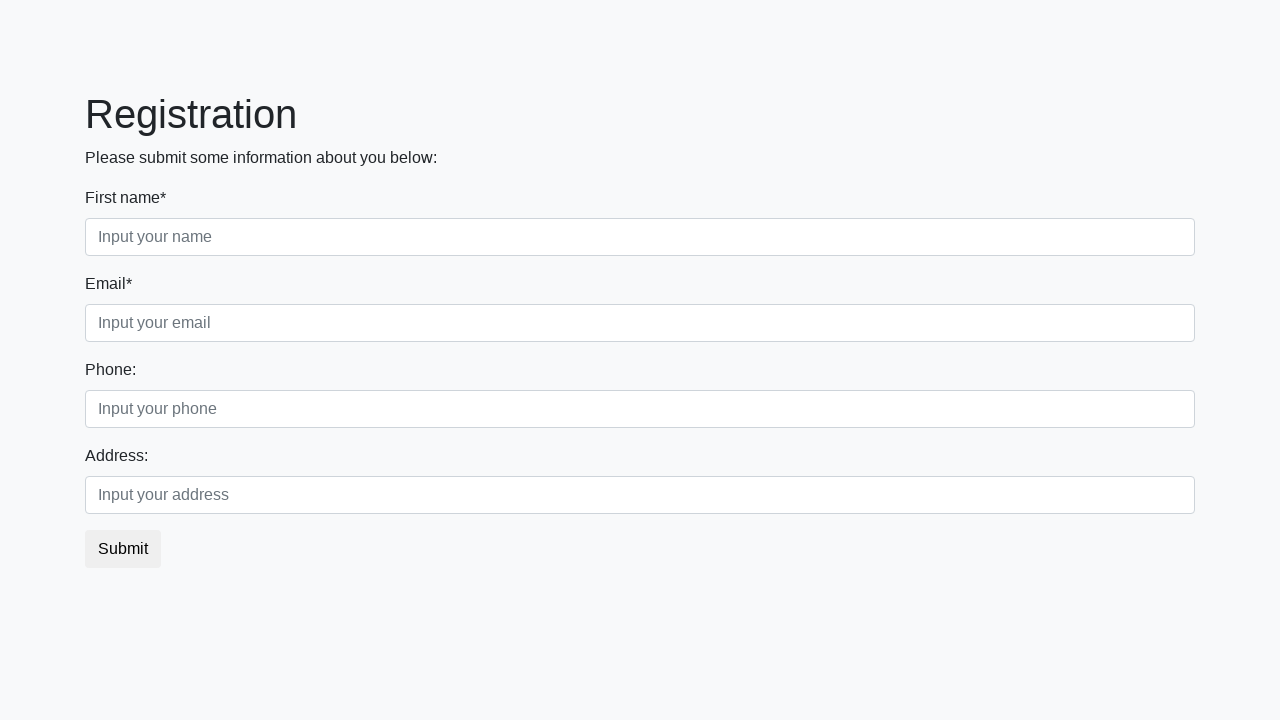

Retrieved all label elements from the registration form
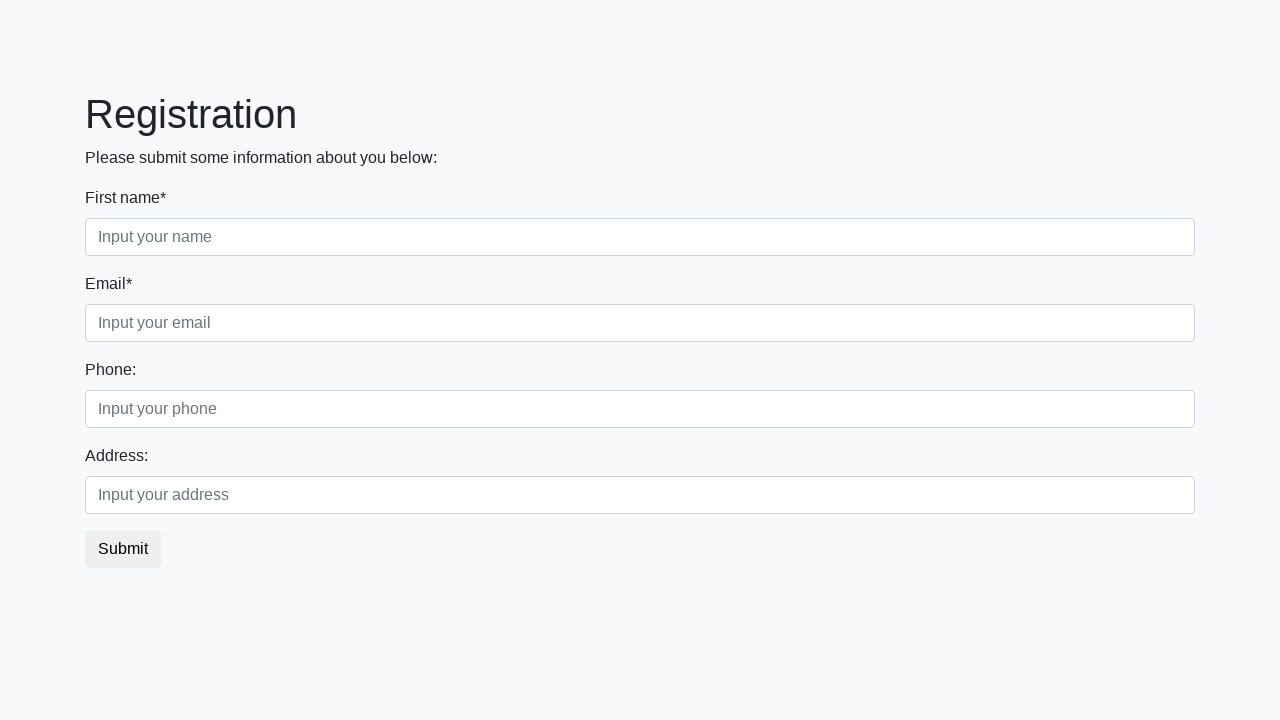

Retrieved all input elements from the registration form
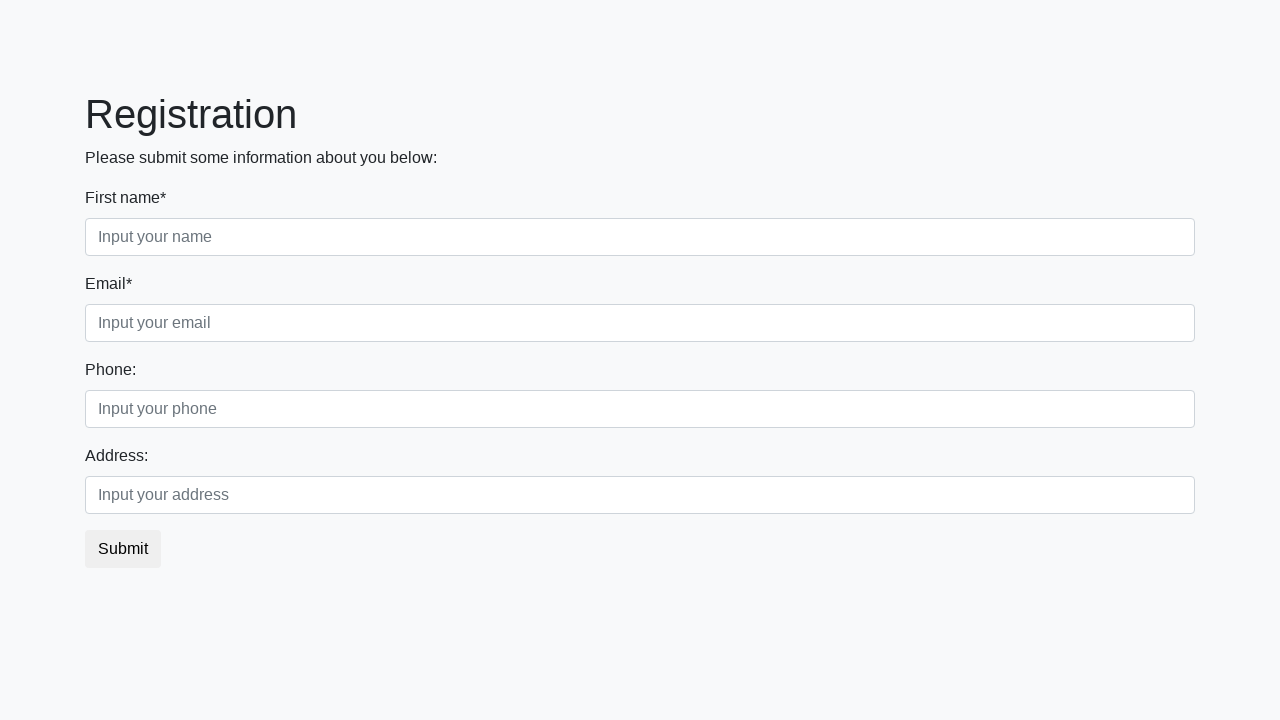

Filled required field #1 with 'Обязалово!' on input >> nth=0
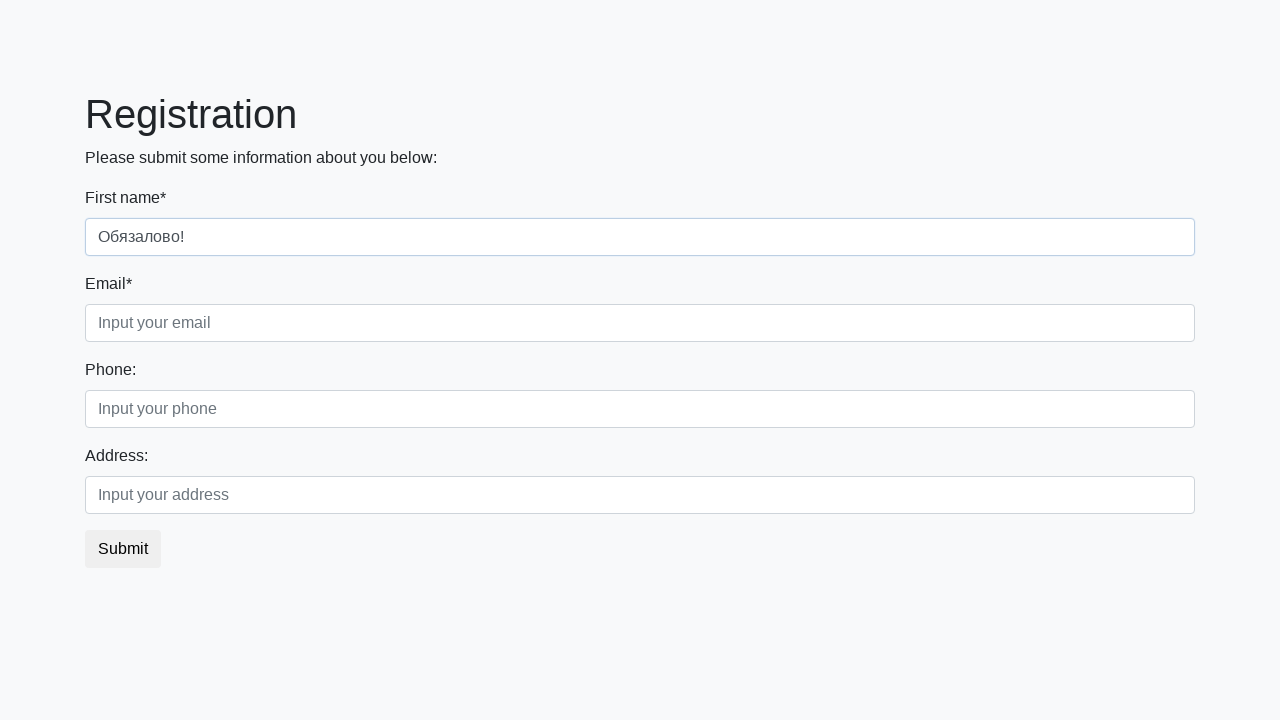

Filled required field #2 with 'Обязалово!' on input >> nth=1
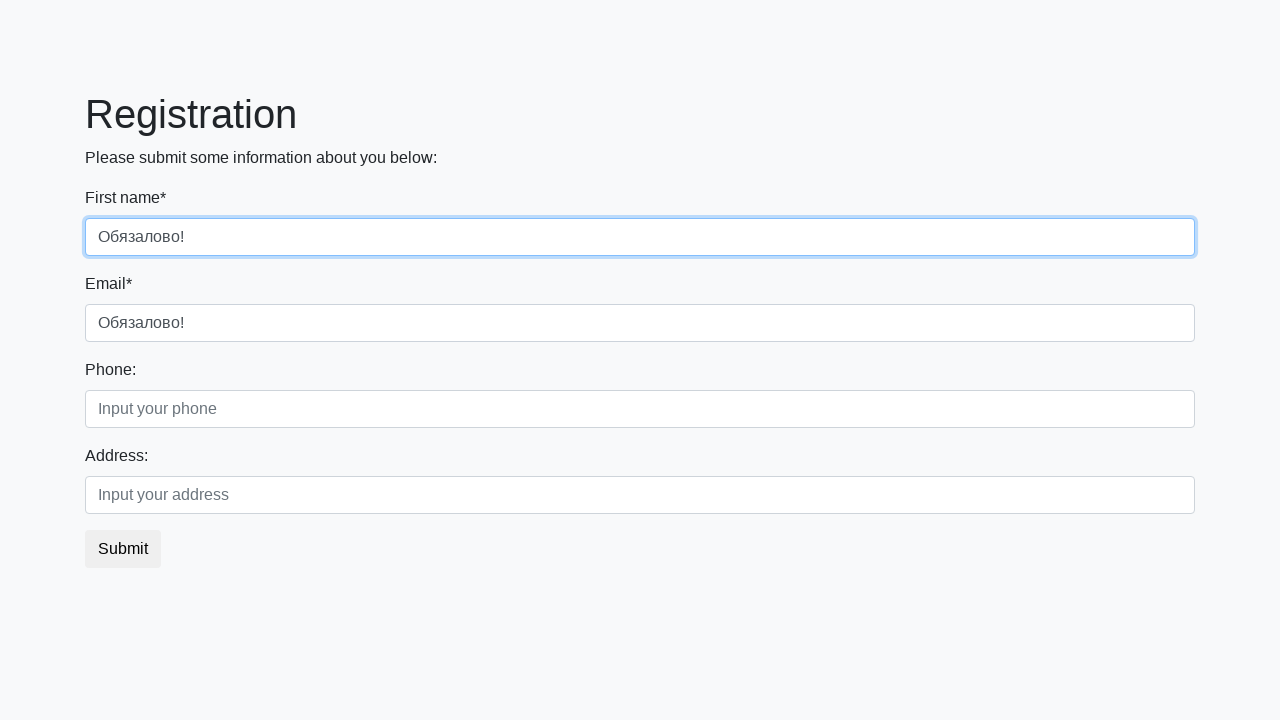

Clicked the submit button to register at (123, 549) on button.btn
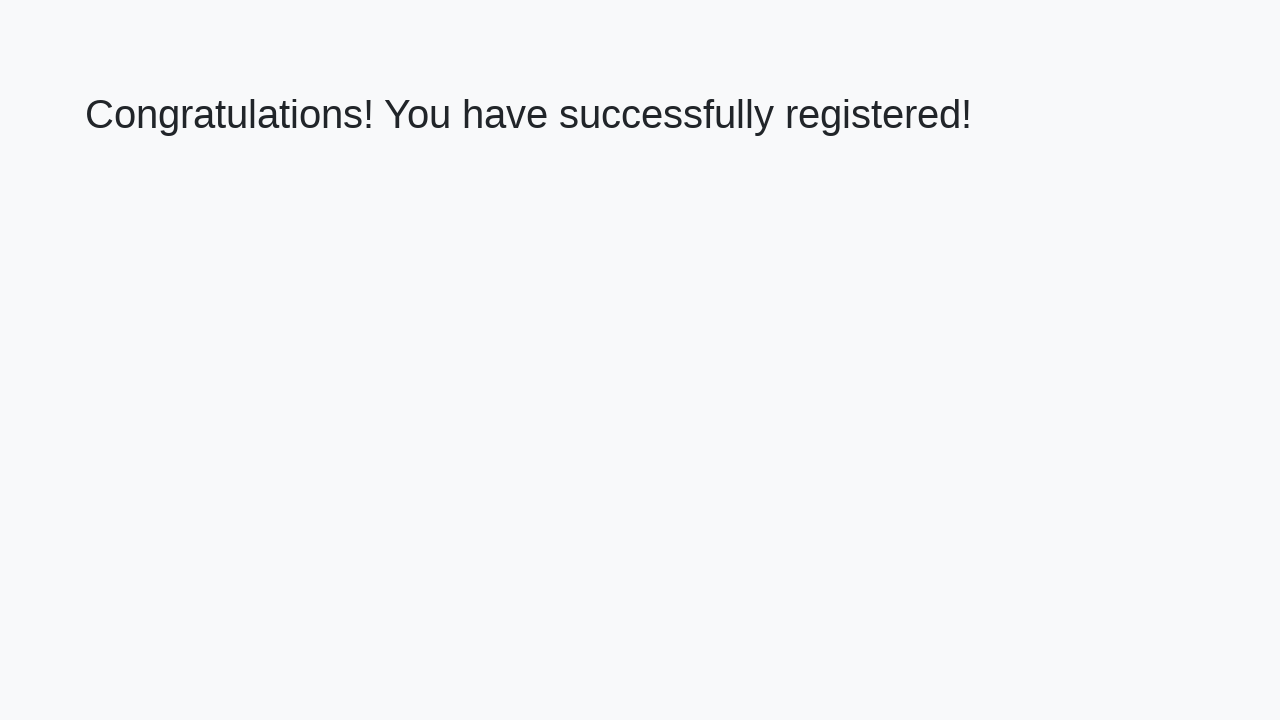

Success message heading loaded
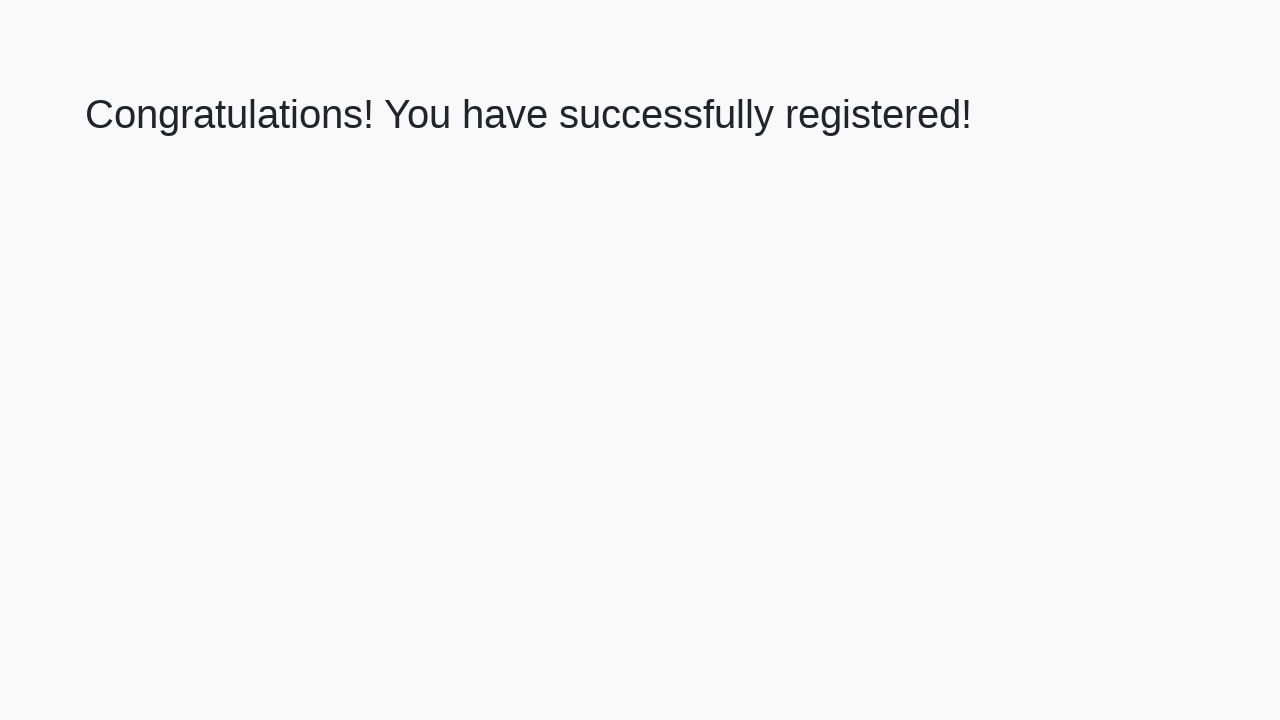

Retrieved success message text
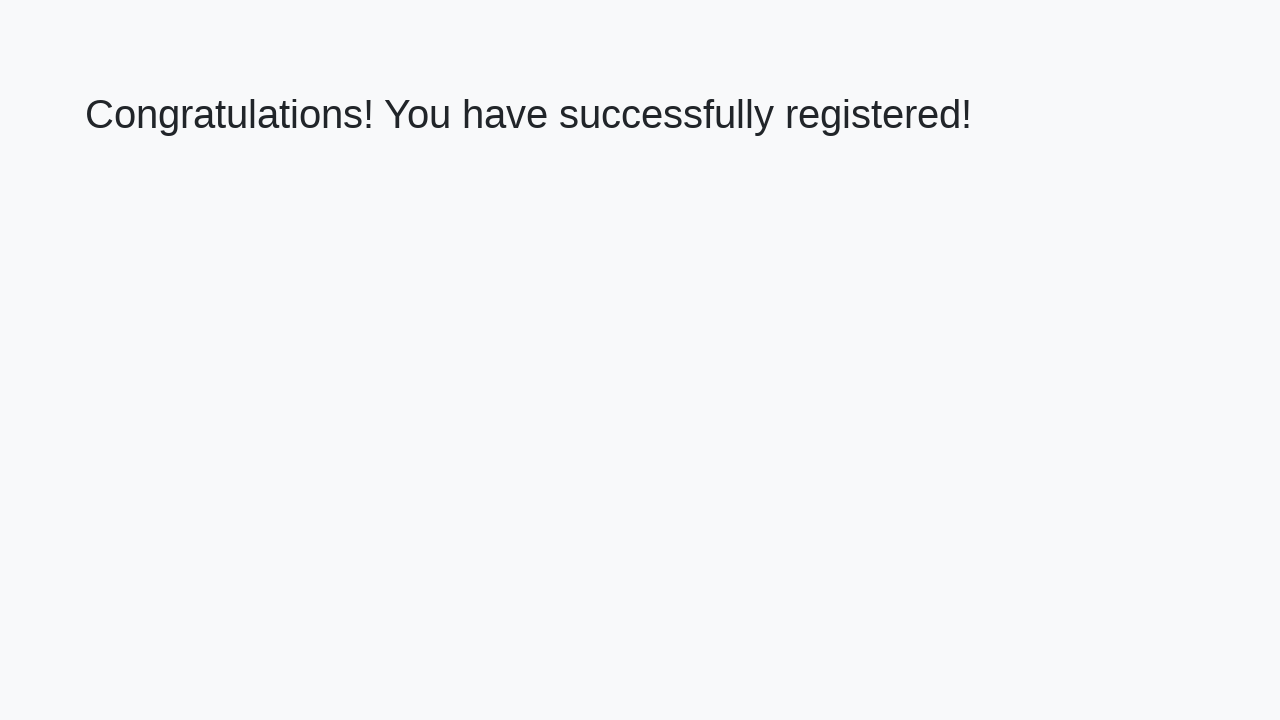

Verified registration success message
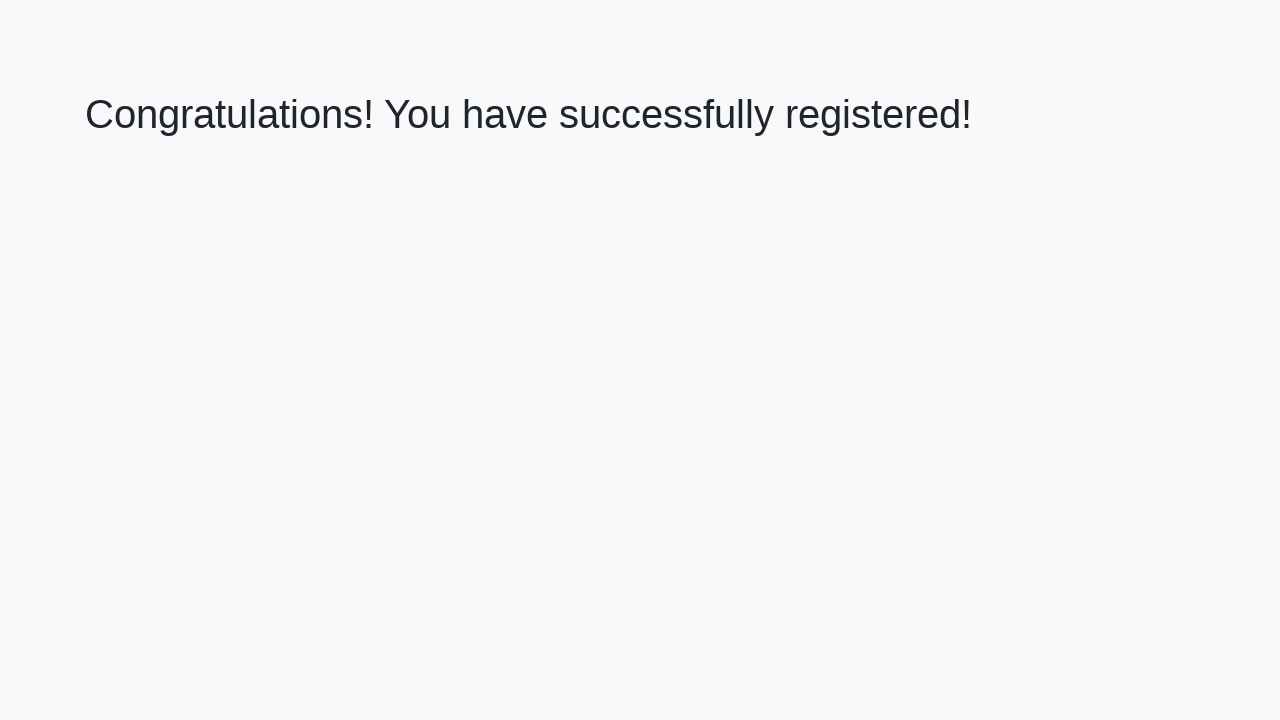

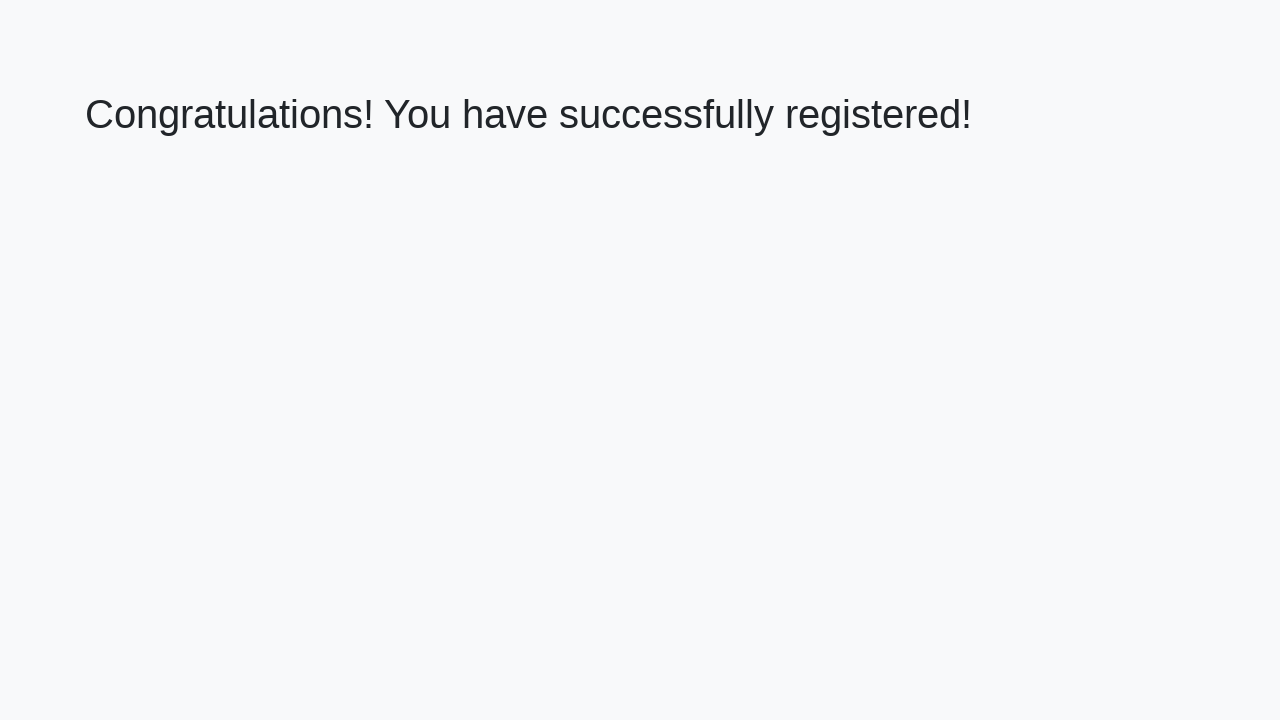